Tests drag and drop functionality on jQuery UI demo page by dragging an element from source to destination

Starting URL: https://jqueryui.com/droppable/

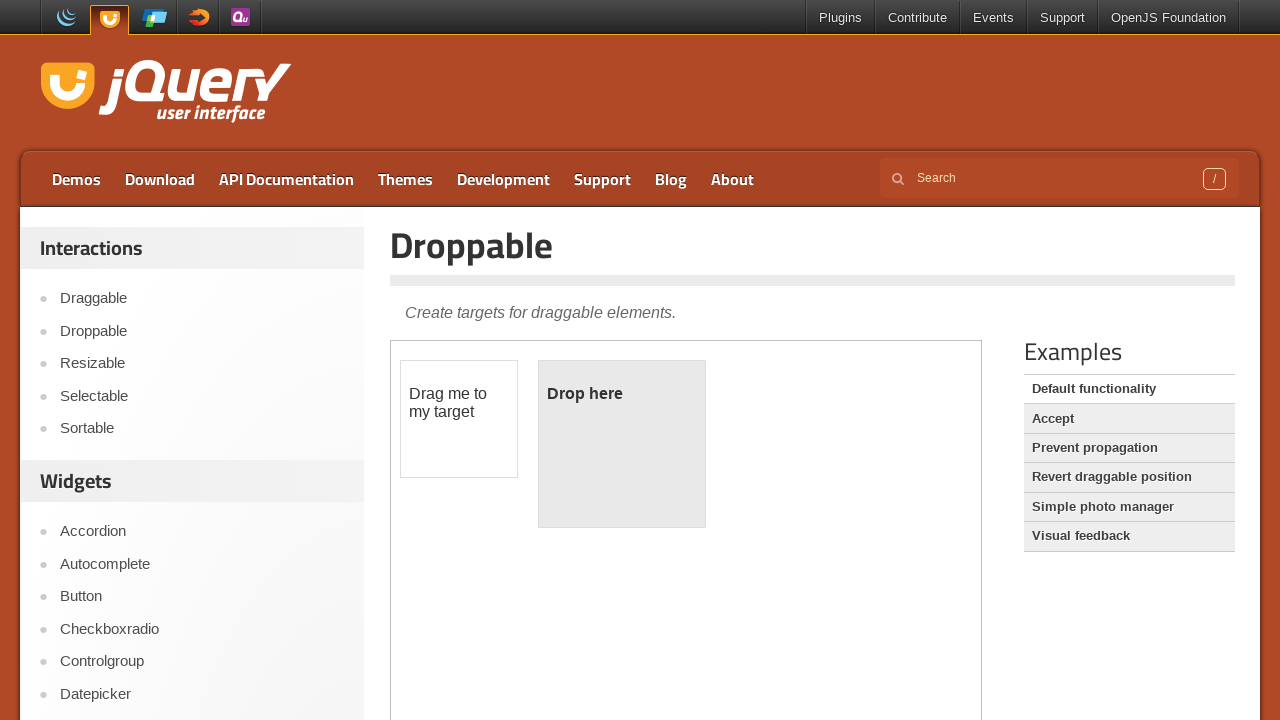

Located the demo iframe
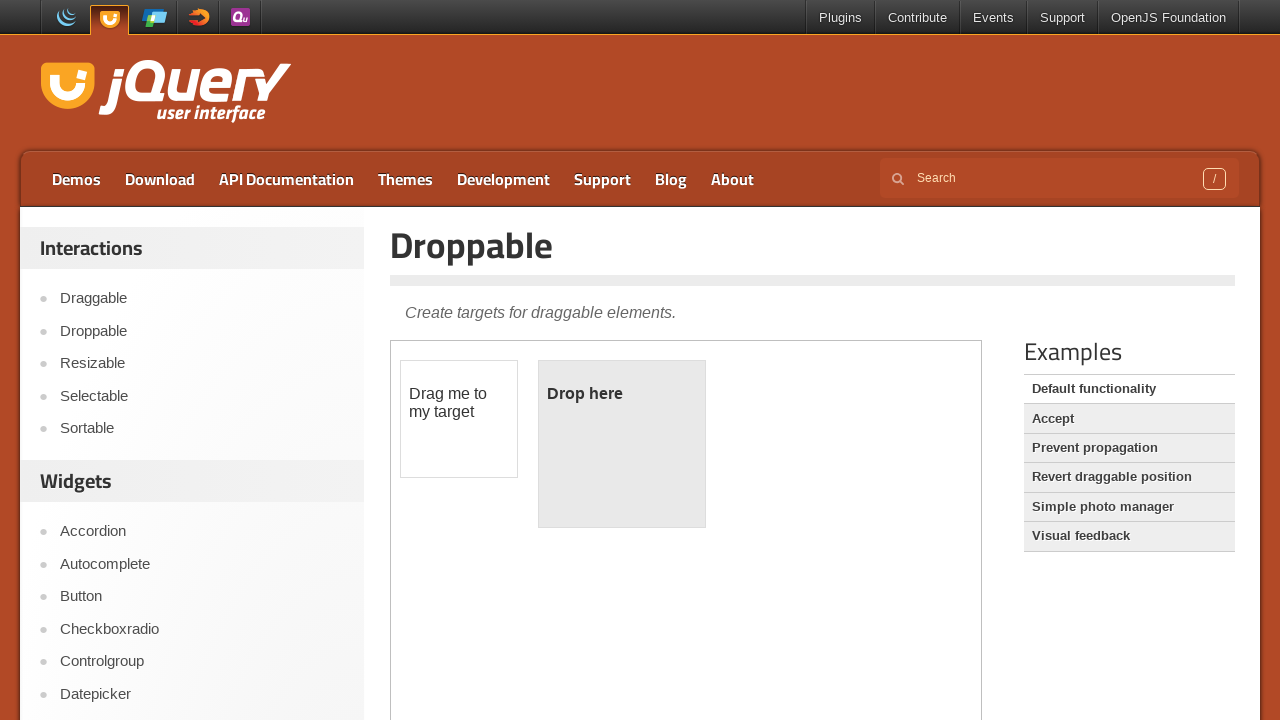

Located the draggable source element
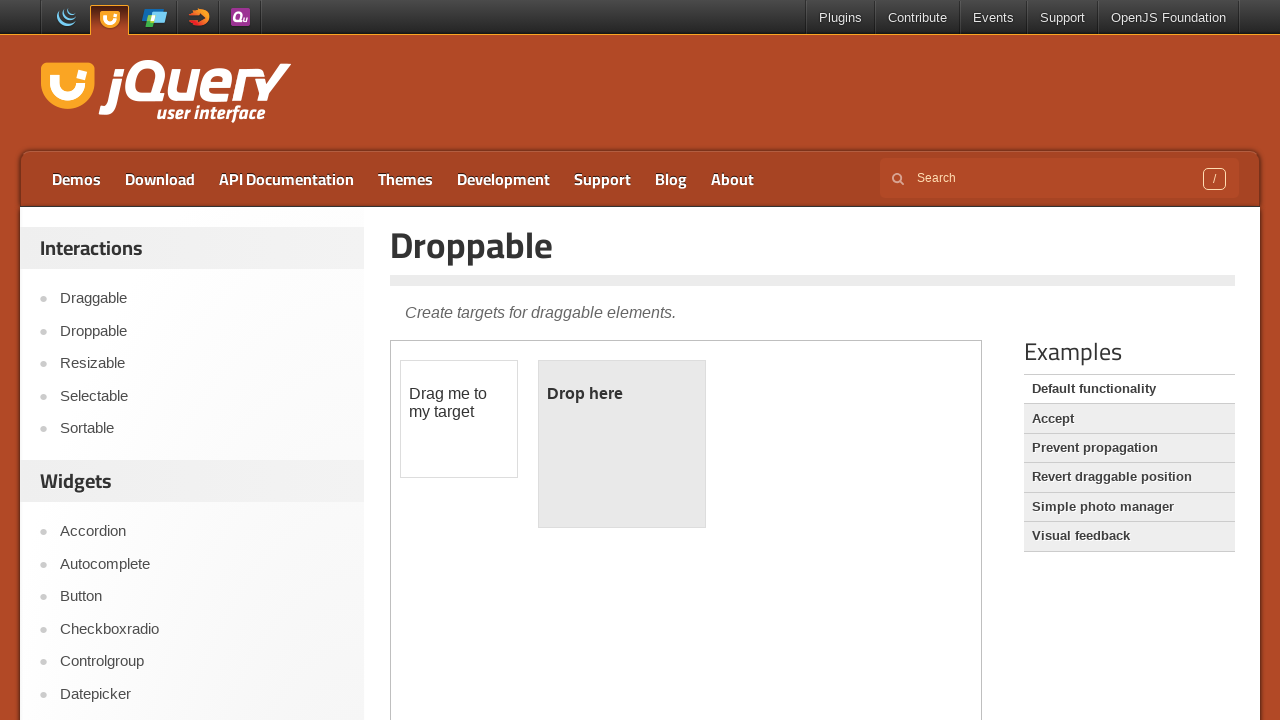

Located the droppable destination element
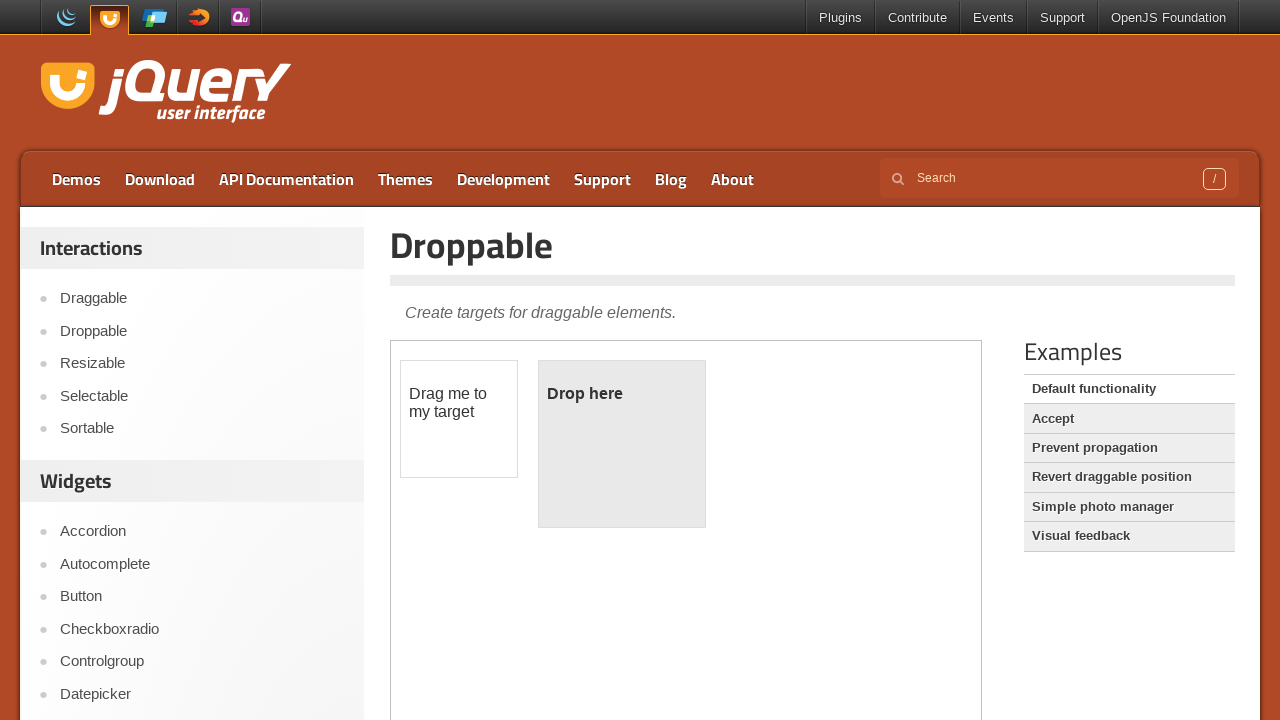

Located the text element in droppable area
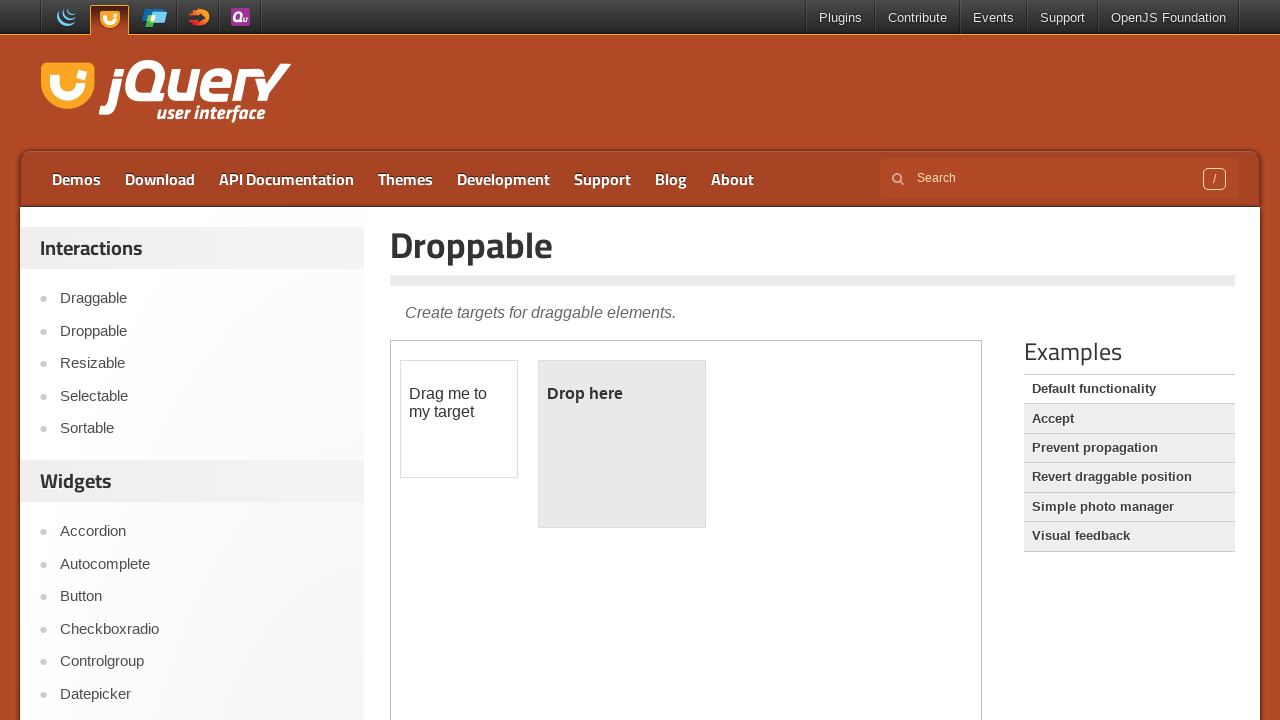

Retrieved initial text from droppable area: 'Drop here'
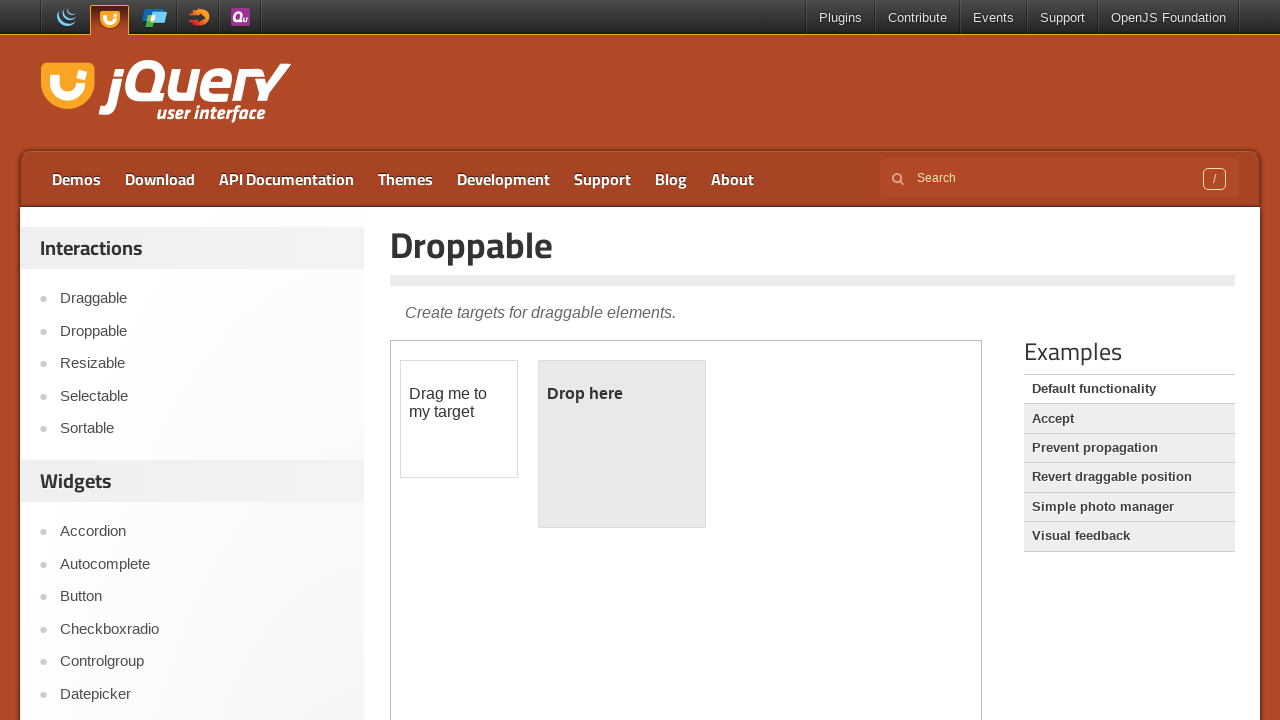

Performed drag and drop operation from source to destination at (622, 444)
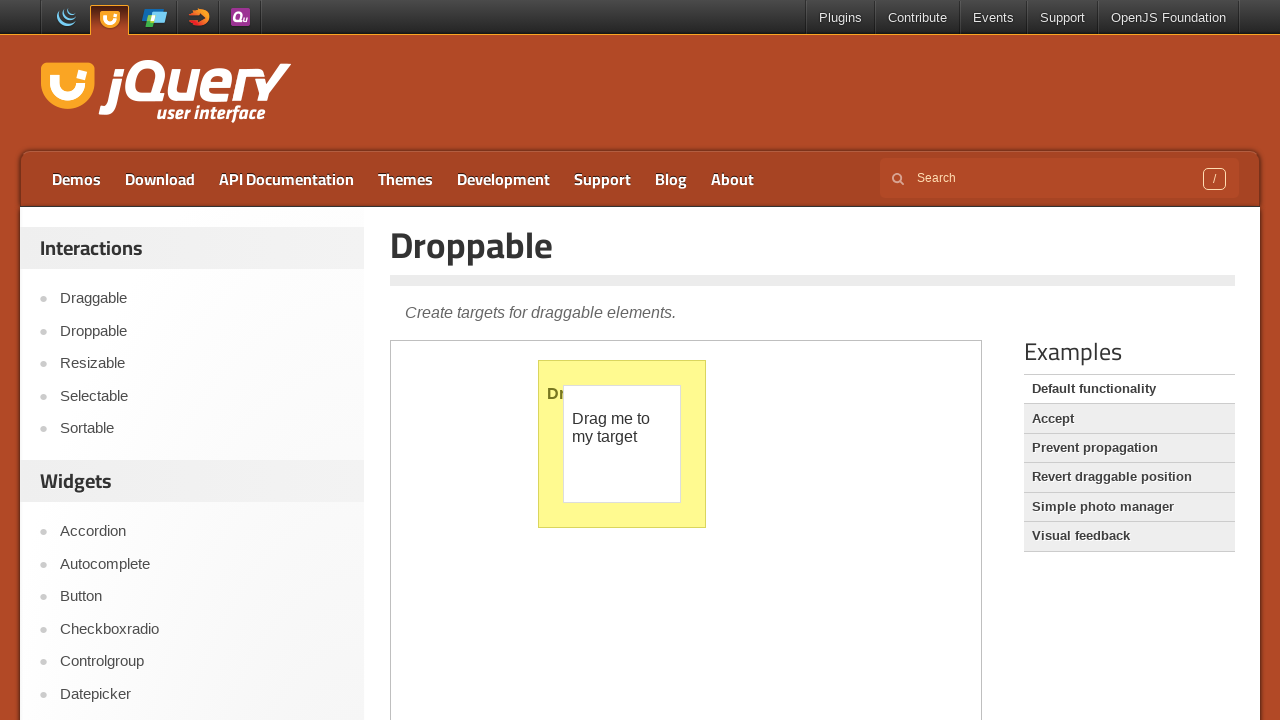

Retrieved final text from droppable area after drag and drop: 'Dropped!'
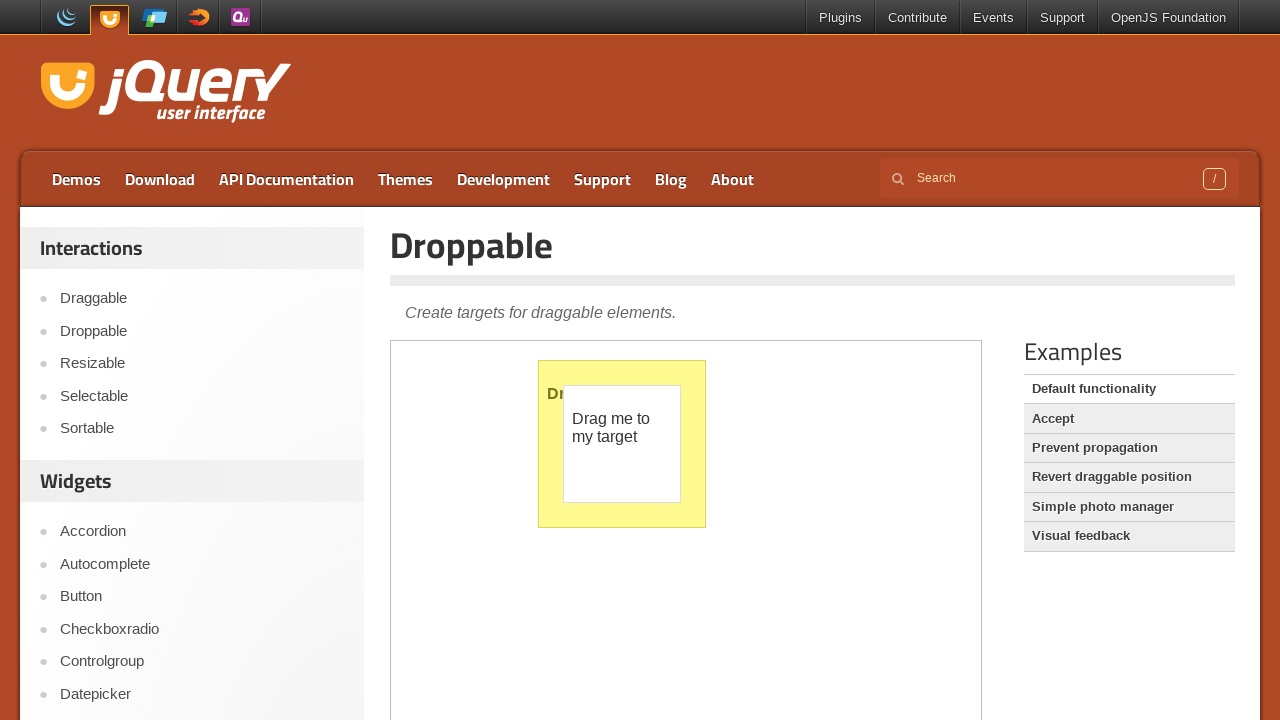

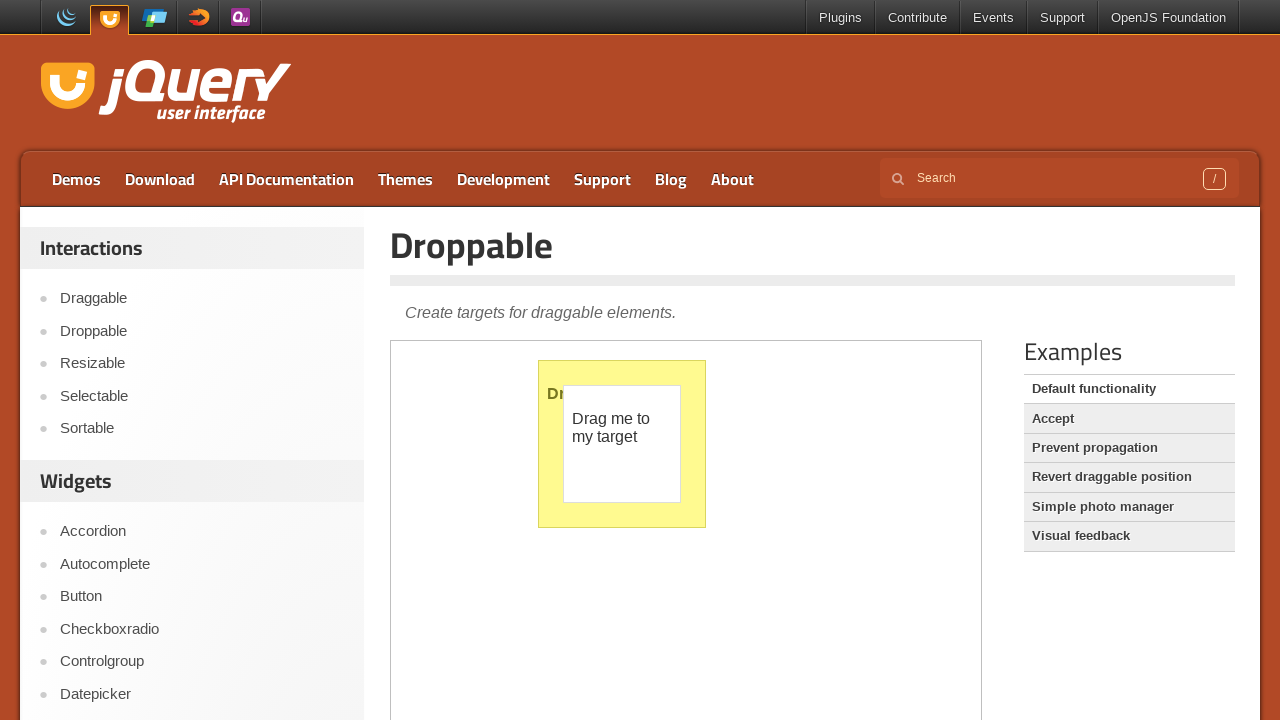